Tests handling of a JavaScript confirmation dialog by clicking a button to trigger it, accepting the confirmation, and verifying the result

Starting URL: http://practice.cydeo.com/javascript_alerts

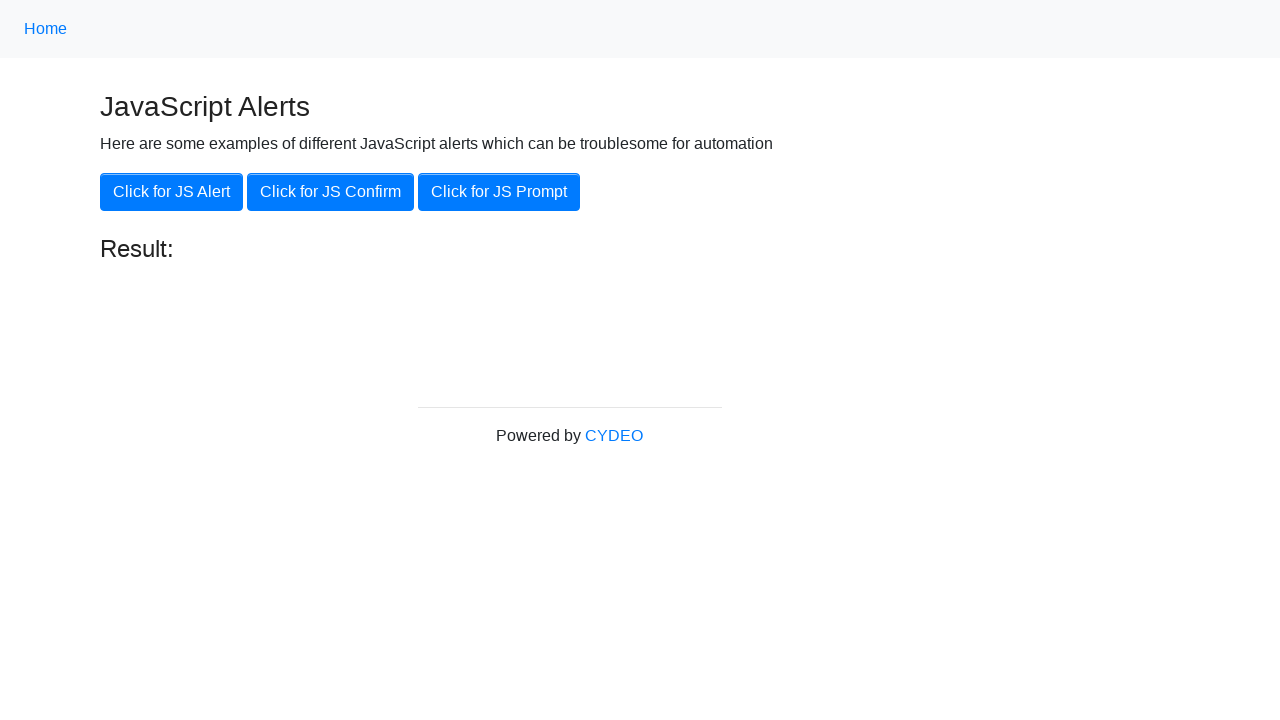

Clicked button to trigger JavaScript confirmation dialog at (330, 192) on xpath=//button[.='Click for JS Confirm']
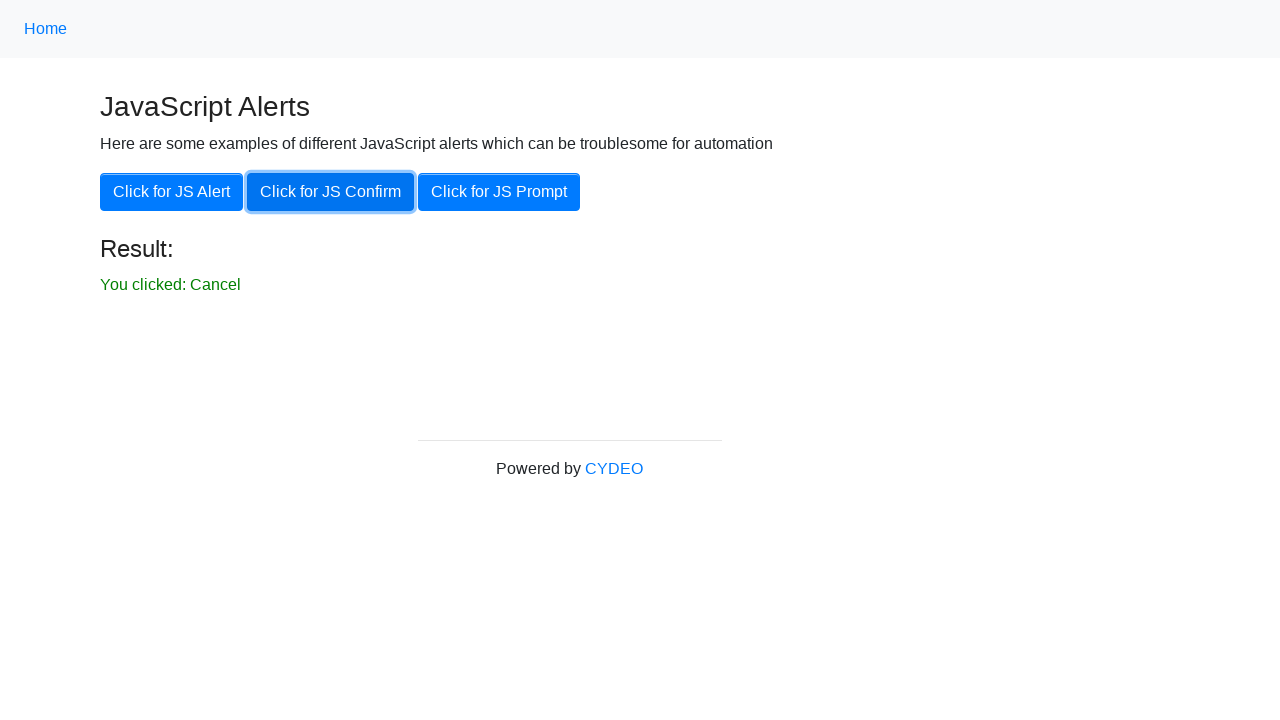

Set up dialog handler to accept confirmation
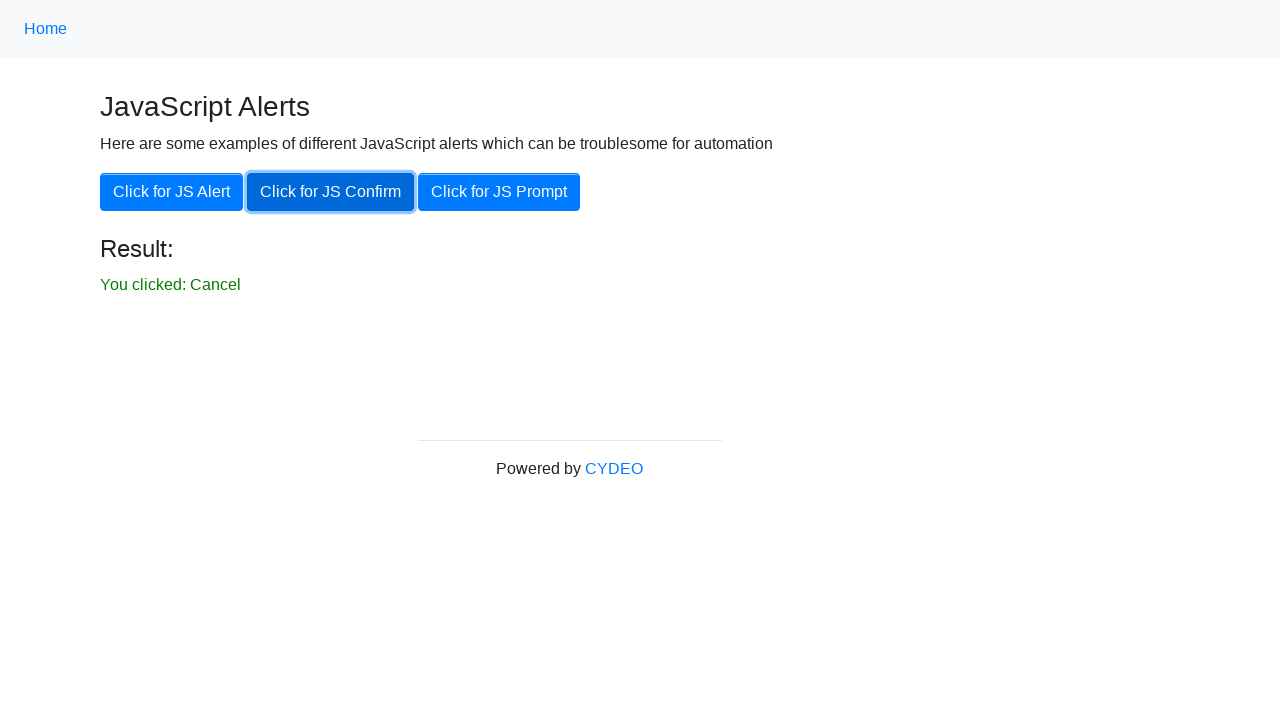

Clicked button to trigger confirmation dialog again at (330, 192) on xpath=//button[.='Click for JS Confirm']
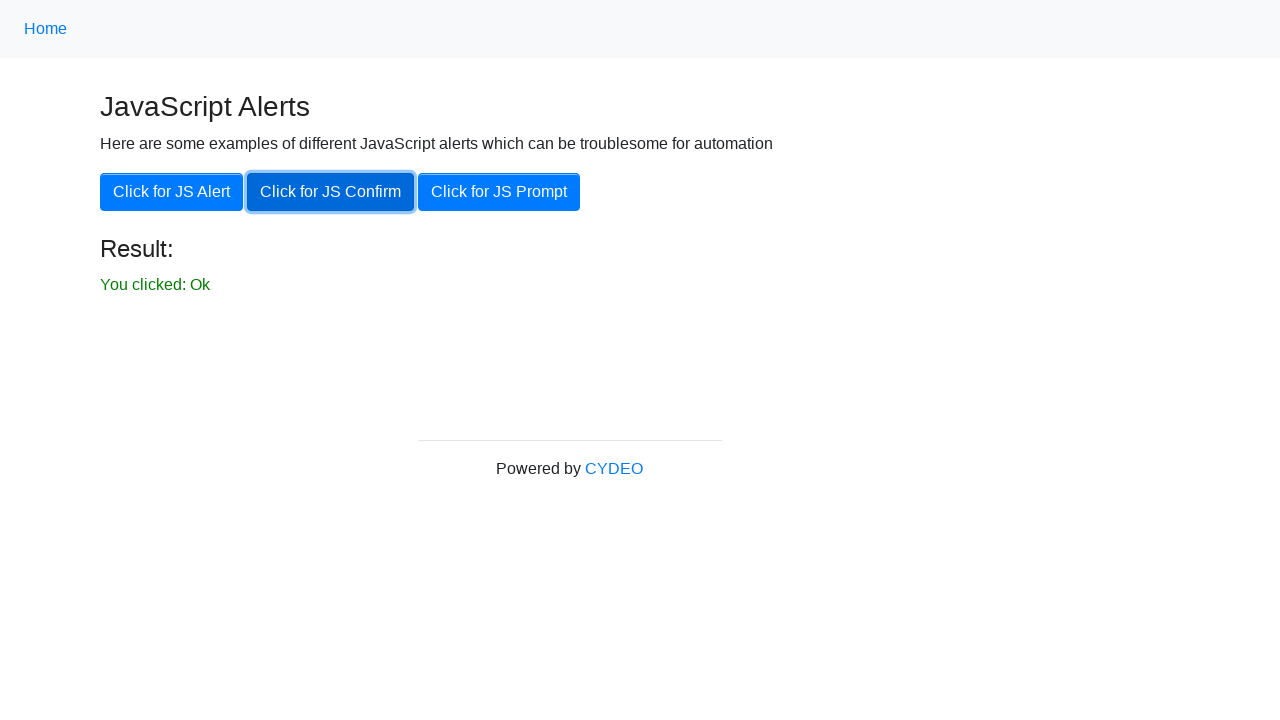

Result text element loaded on page
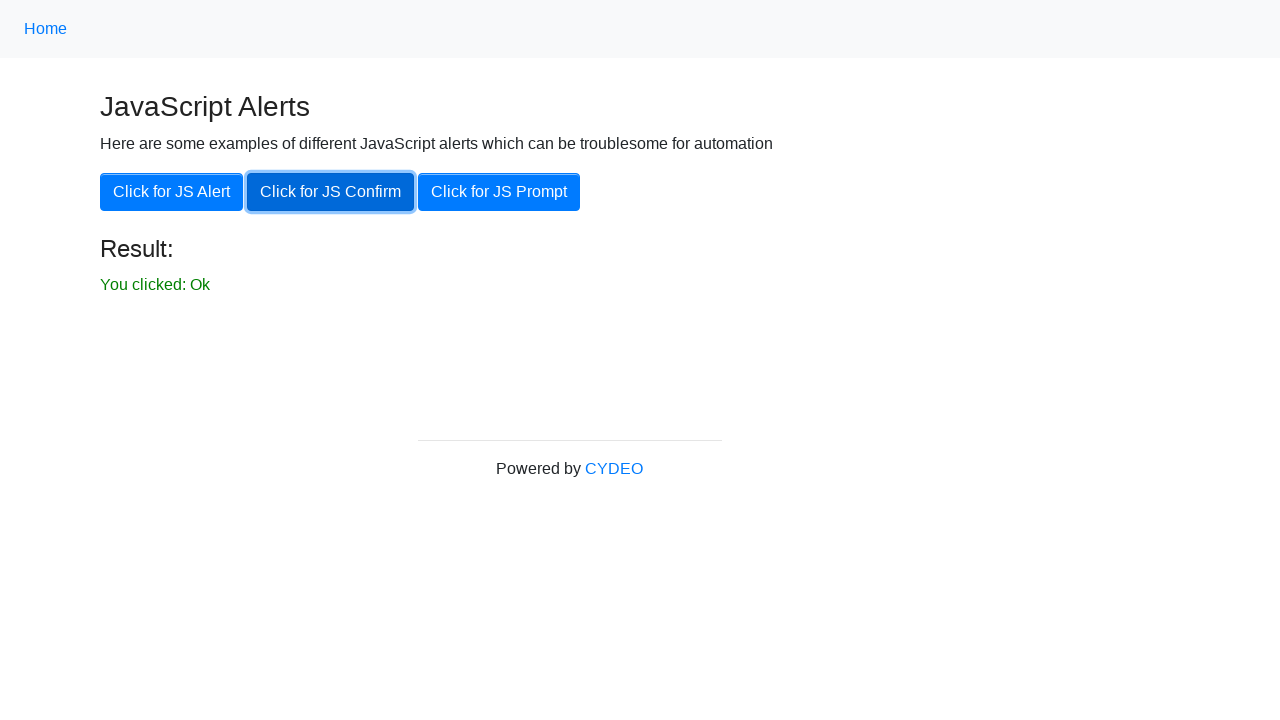

Retrieved result text from page
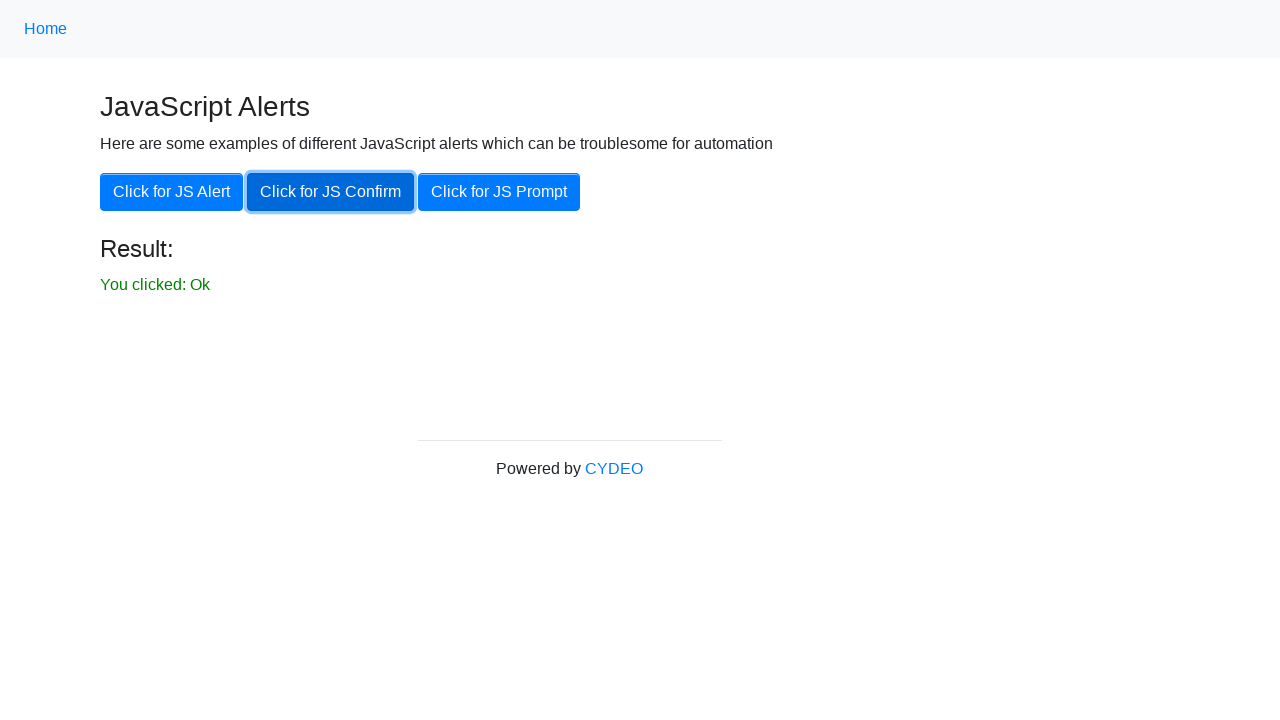

Verified result text contains 'You clicked: Ok'
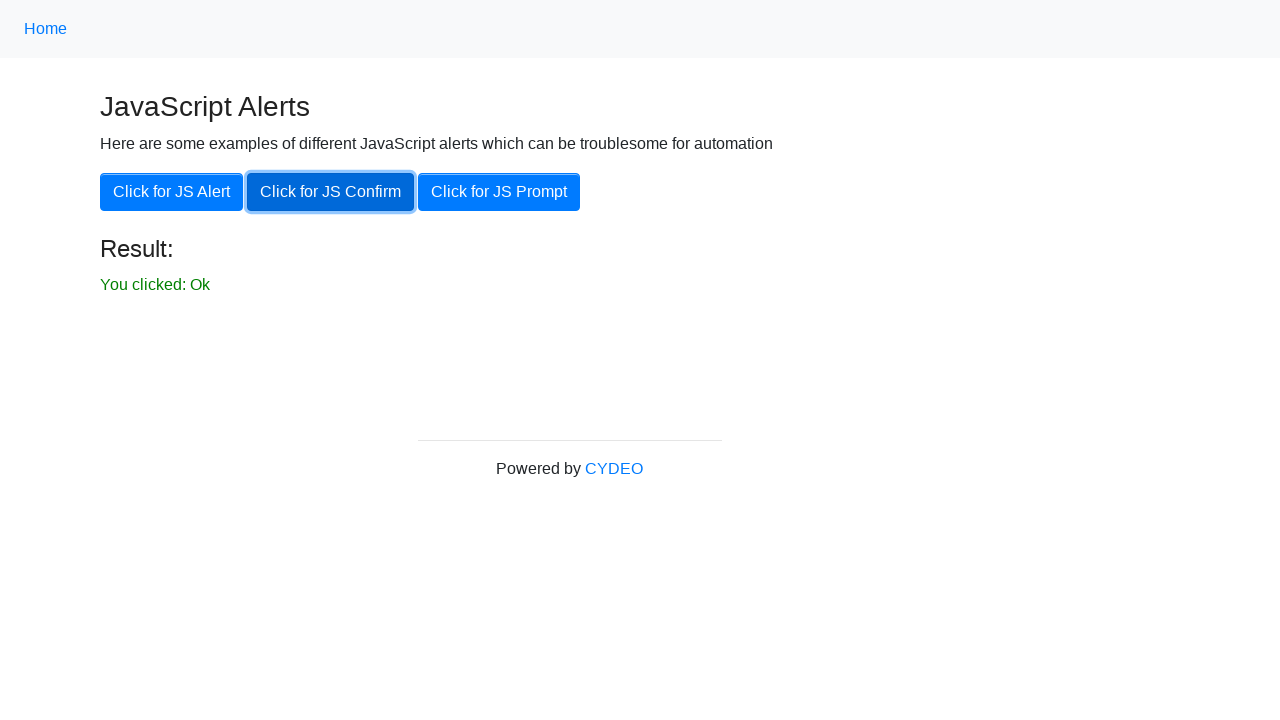

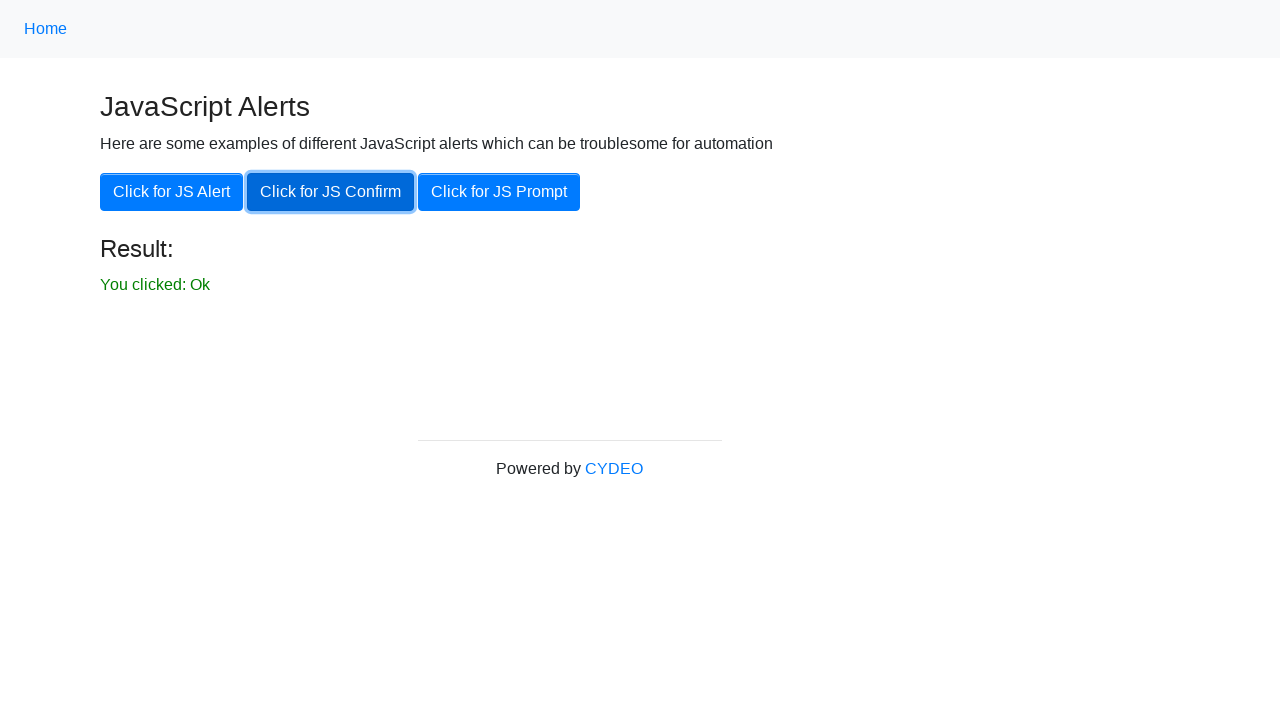